Navigates to random user generator website and clicks on name and email tabs to display user information

Starting URL: https://randomuser.me/

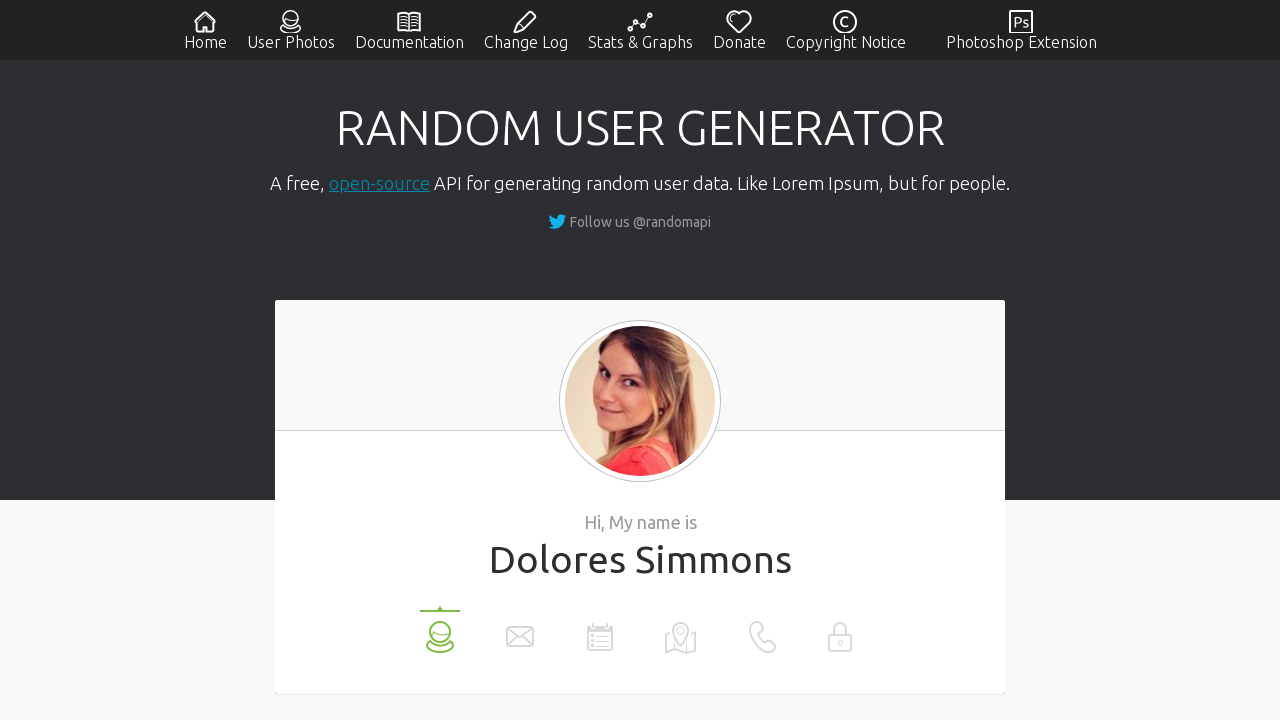

Clicked on name tab to display user name at (440, 630) on xpath=//li[@data-label='name']
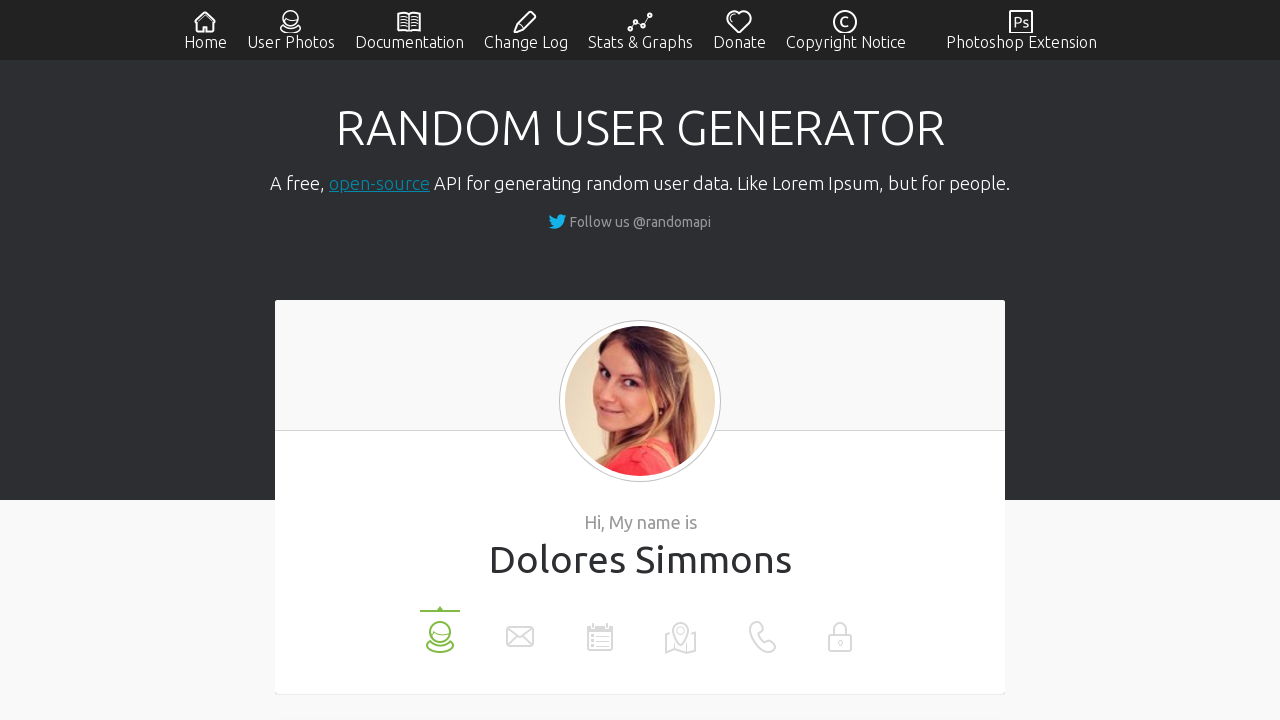

User name value updated and displayed
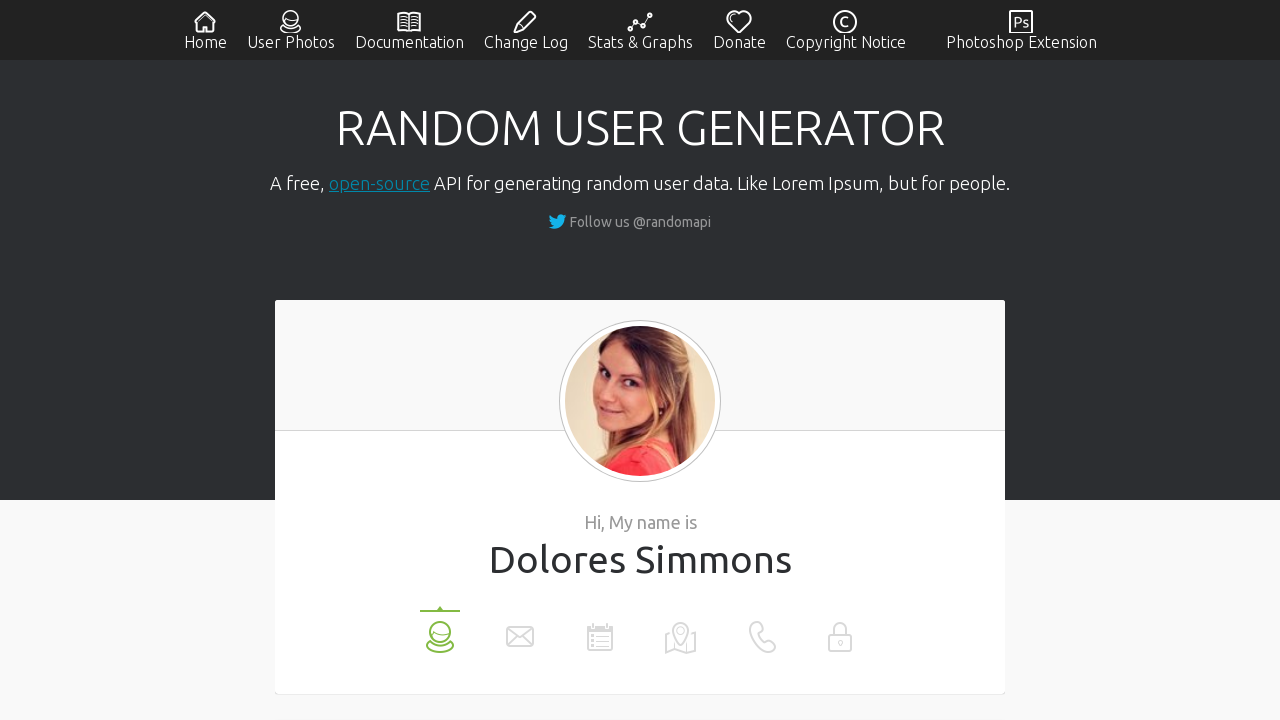

Clicked on email tab to display email address at (520, 630) on xpath=//li[@data-label='email']
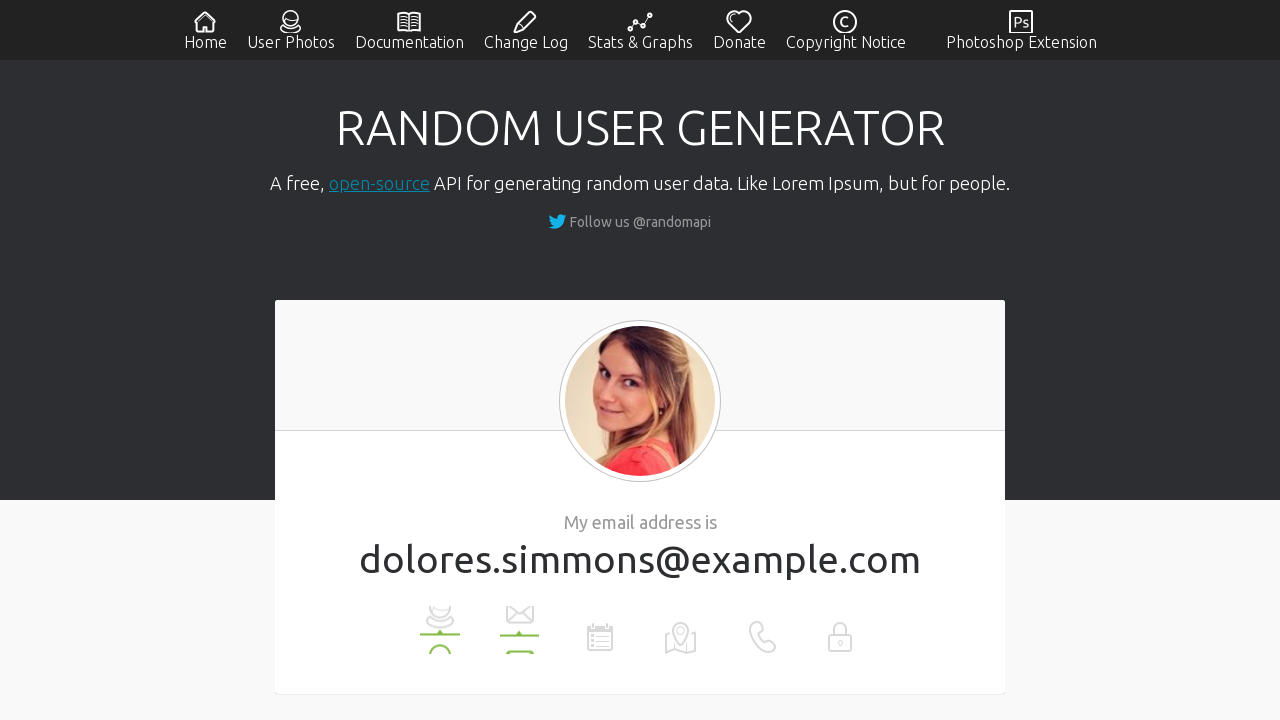

User email value updated and displayed
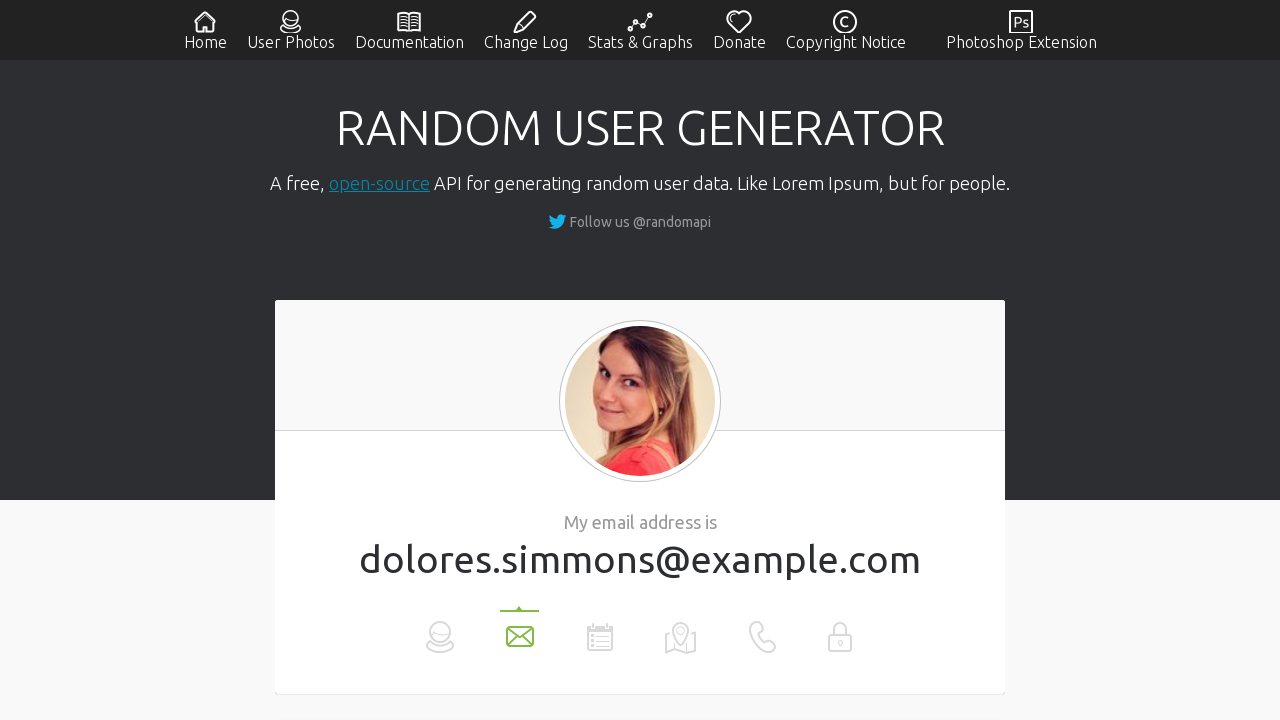

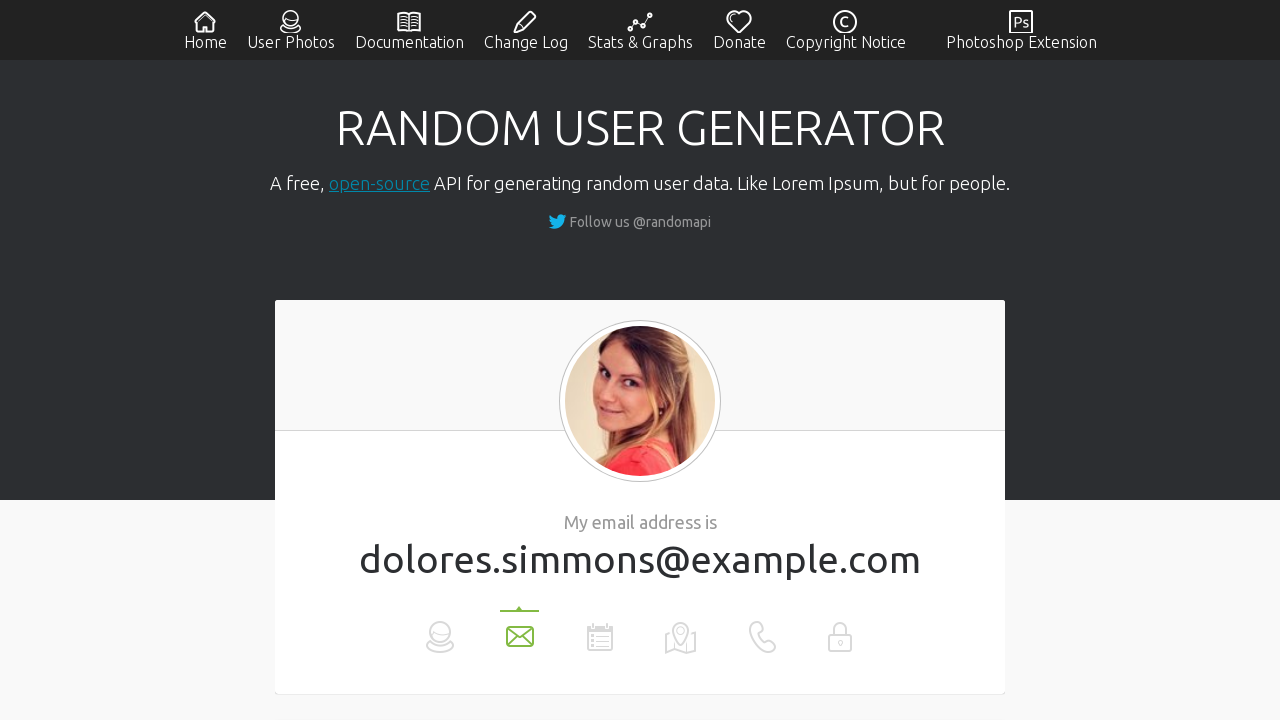